Tests drag and drop functionality by dragging an element with id 'drag9' and dropping it into a container with id 'div2'

Starting URL: https://grotechminds.com/drag-and-drop/

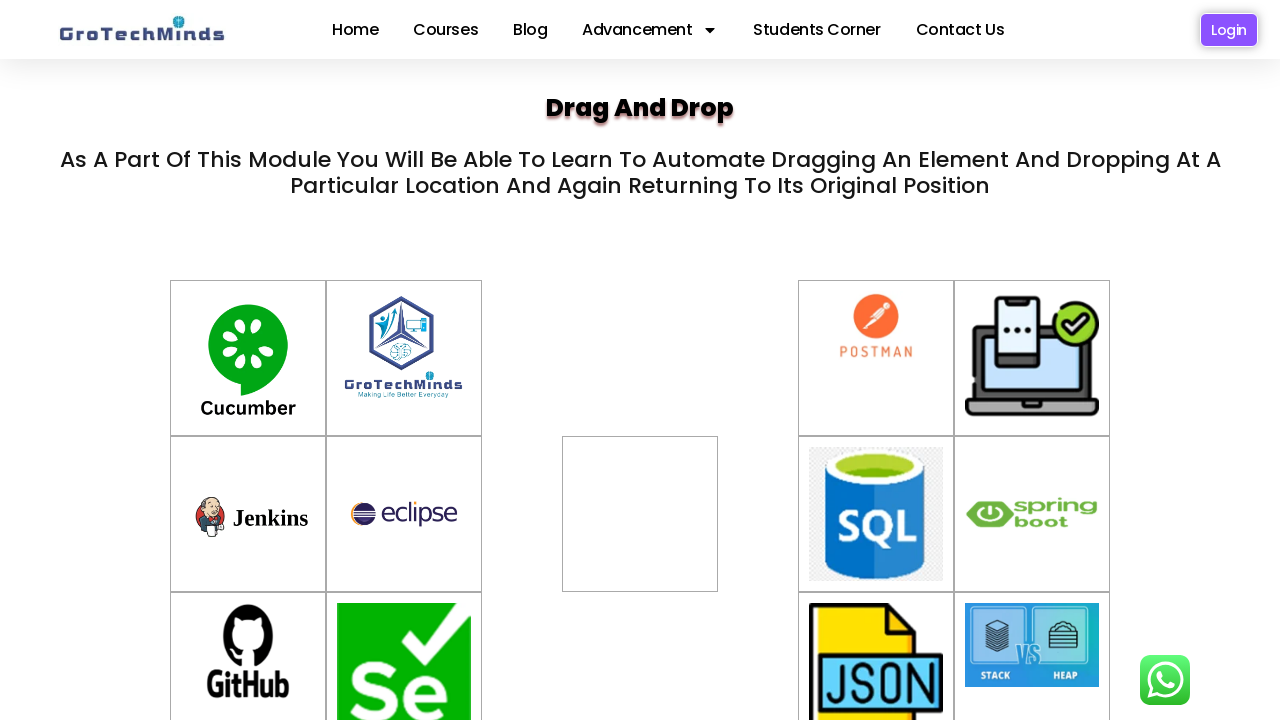

Located draggable element with id 'drag9'
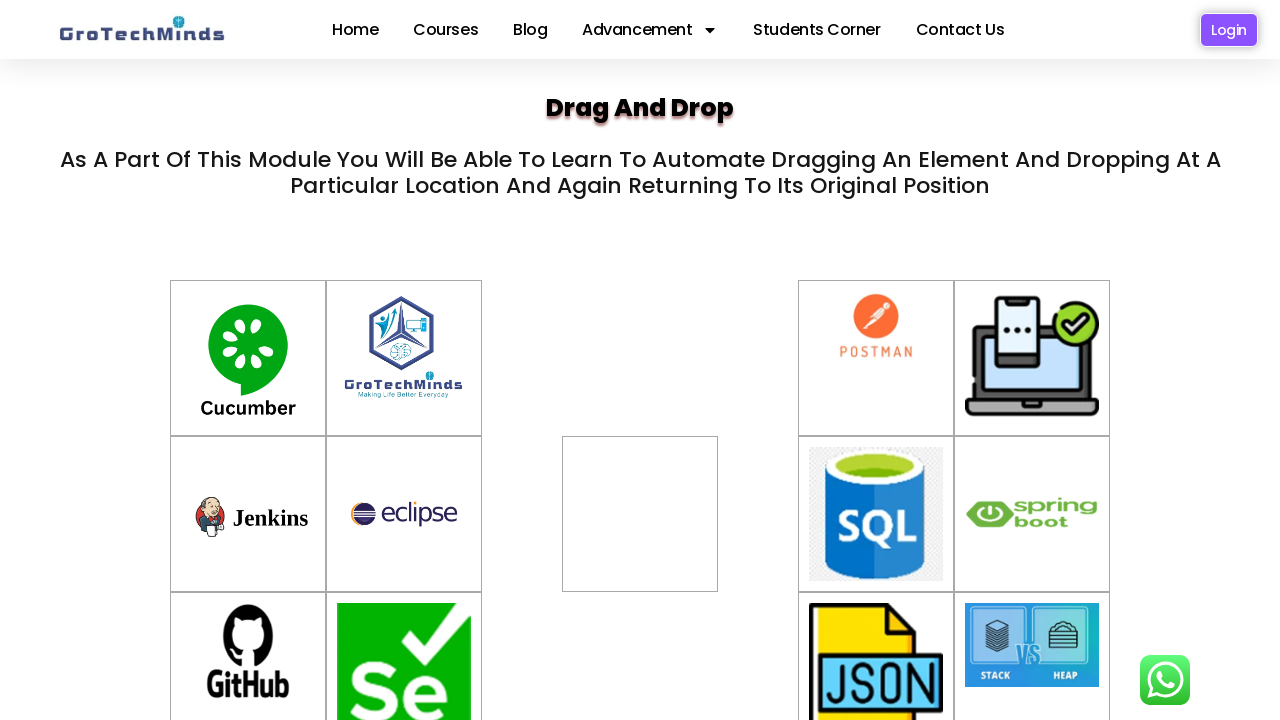

Located drop target container with id 'div2'
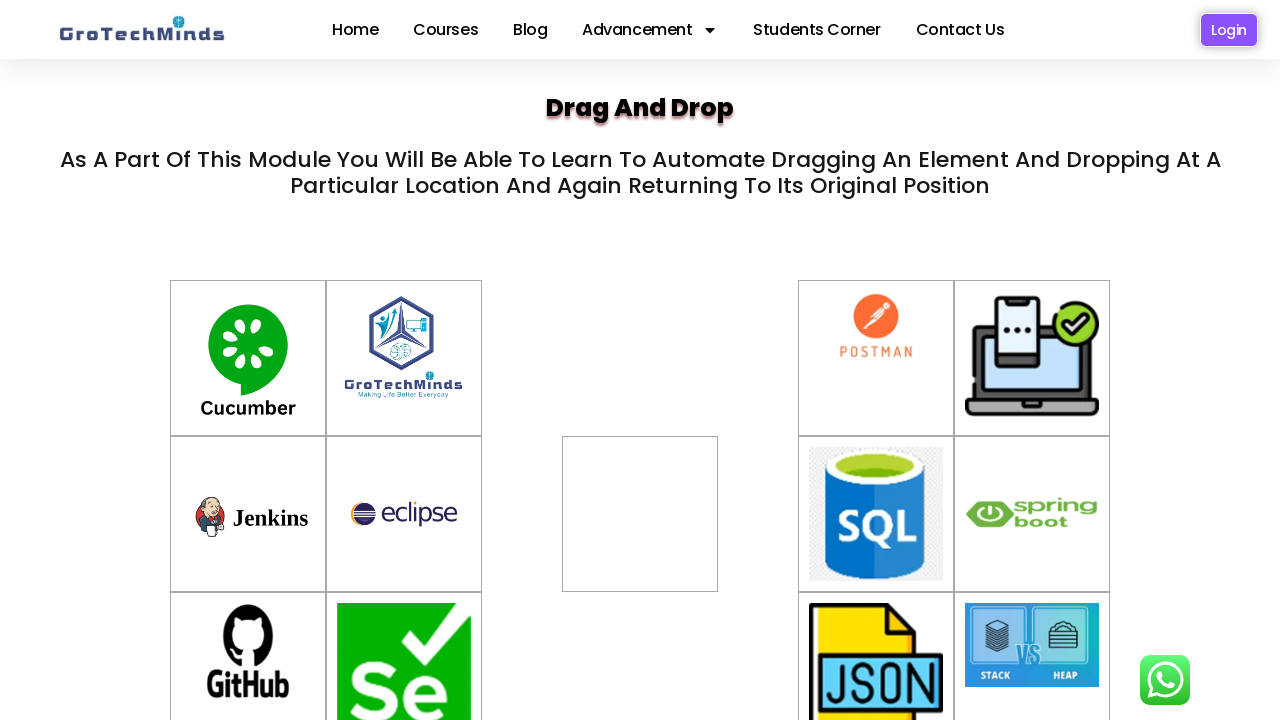

Dragged element 'drag9' and dropped it into container 'div2' at (640, 514)
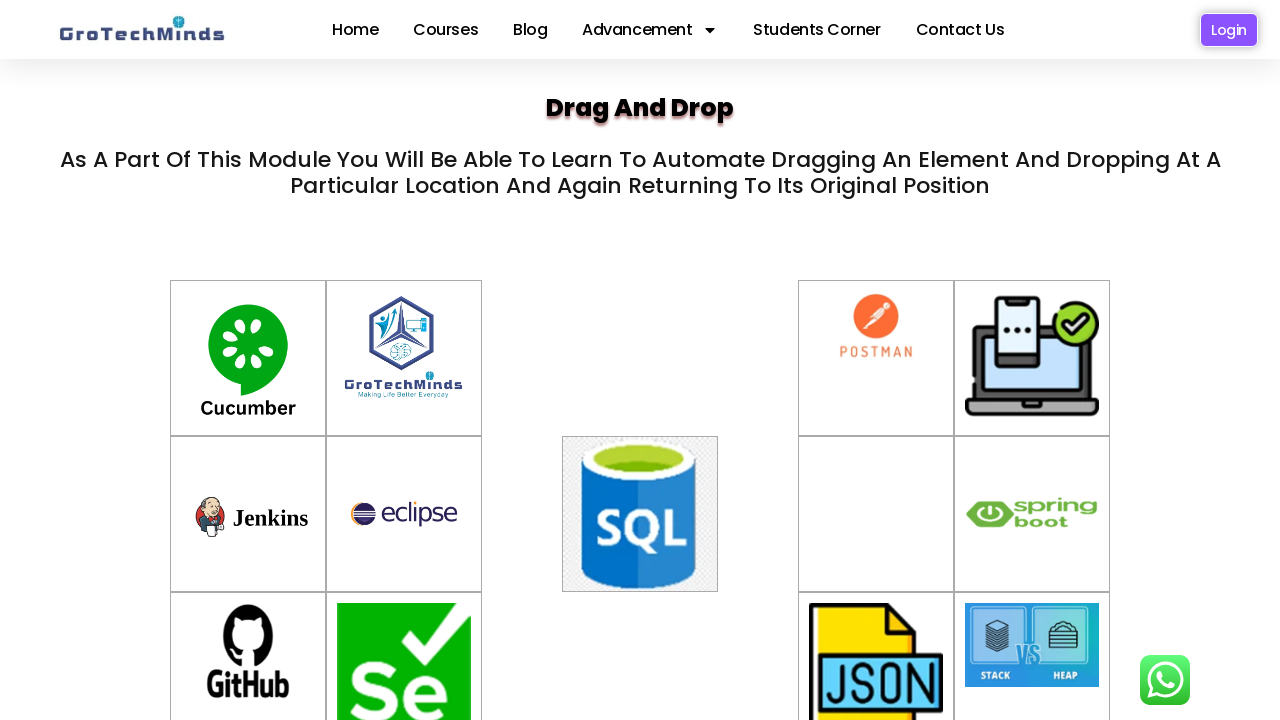

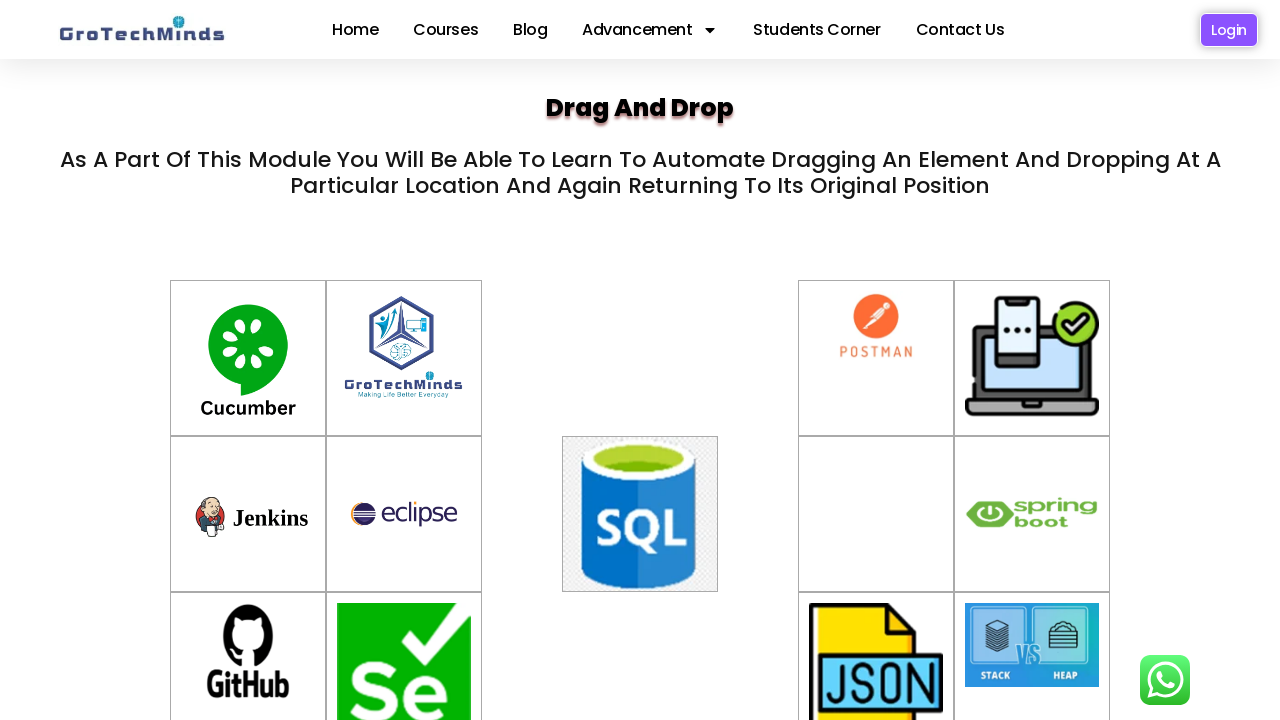